Solves a simple math problem by reading two numbers from the page, calculating their sum, and selecting the answer from a dropdown menu before submitting

Starting URL: https://suninjuly.github.io/selects1.html

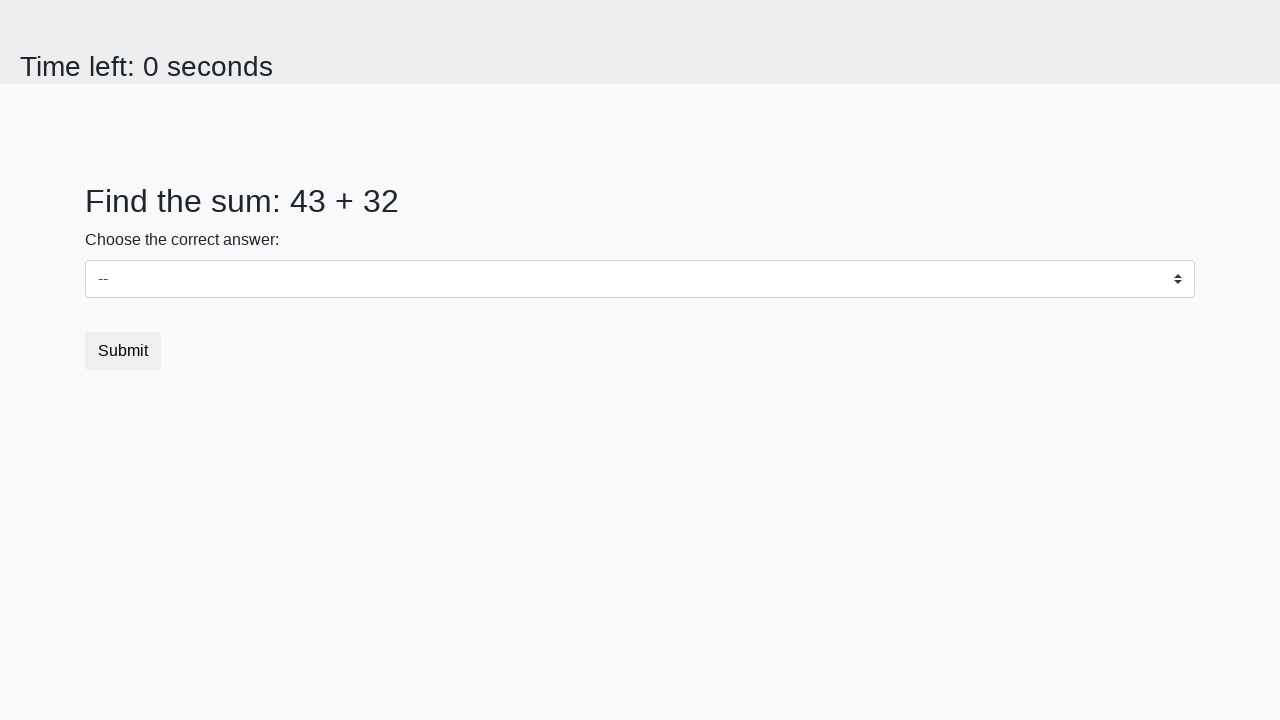

Read first number from #num1 element
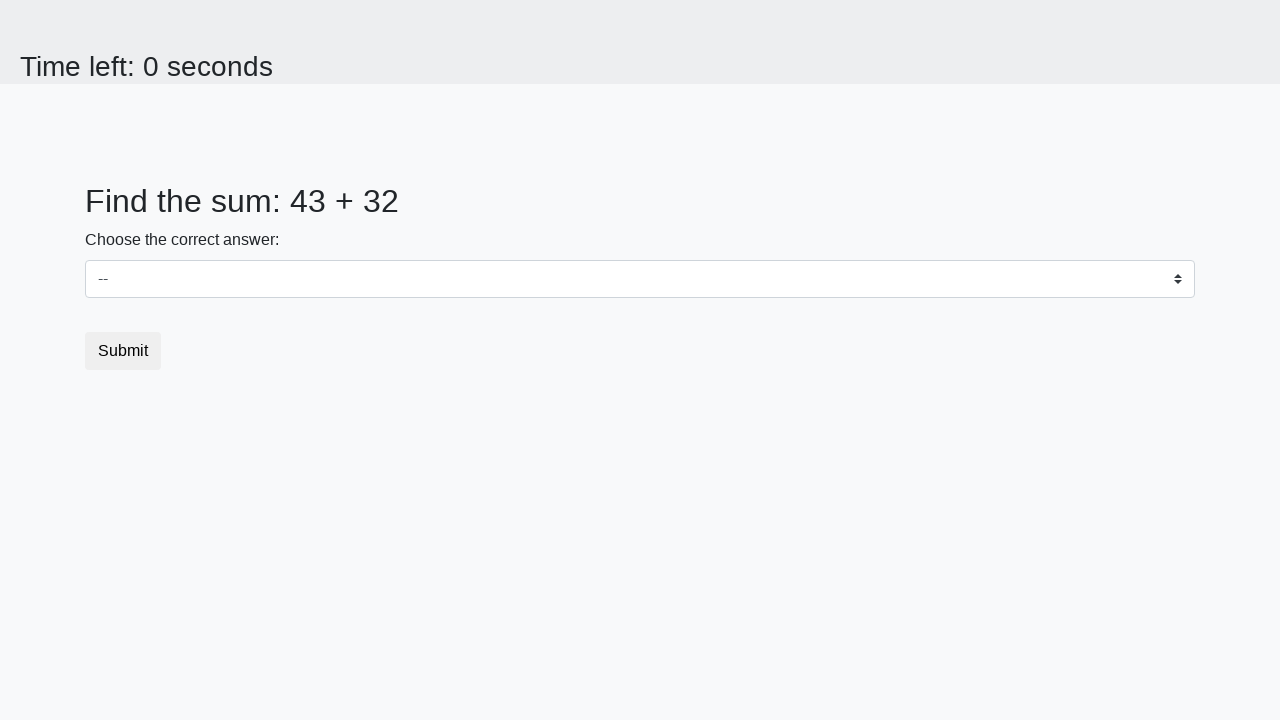

Read second number from #num2 element
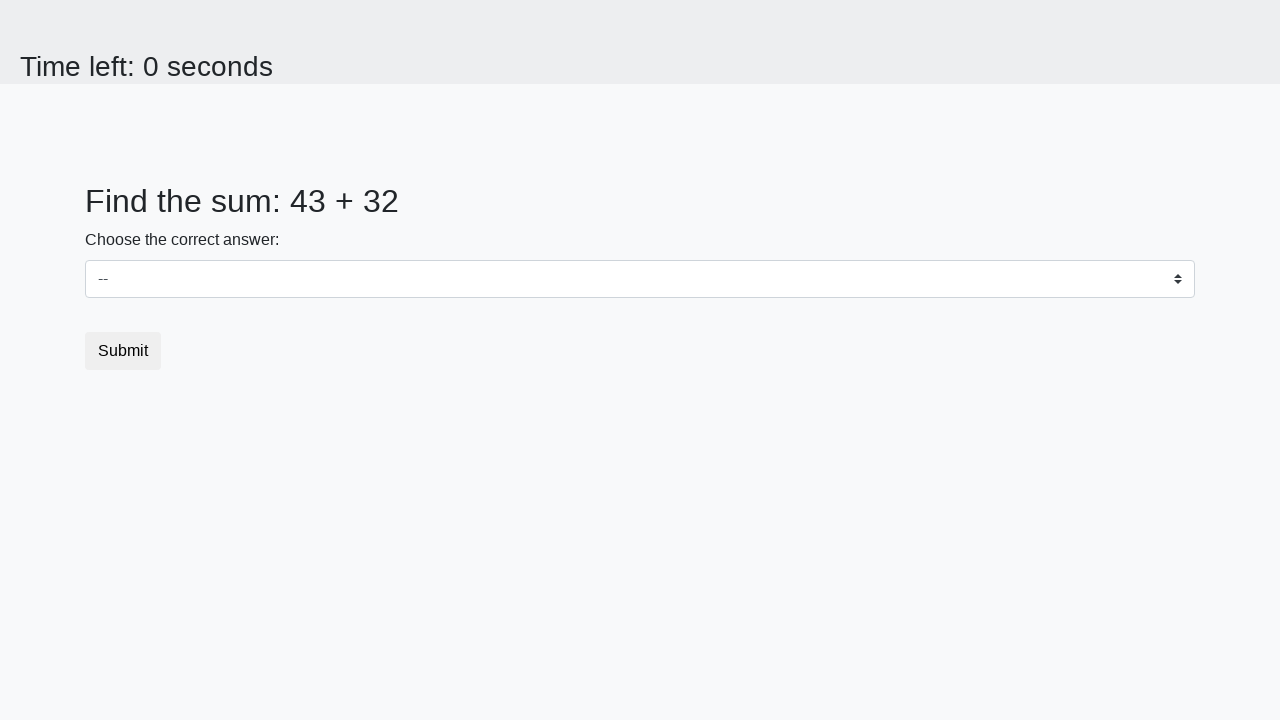

Calculated sum: 43 + 32 = 75
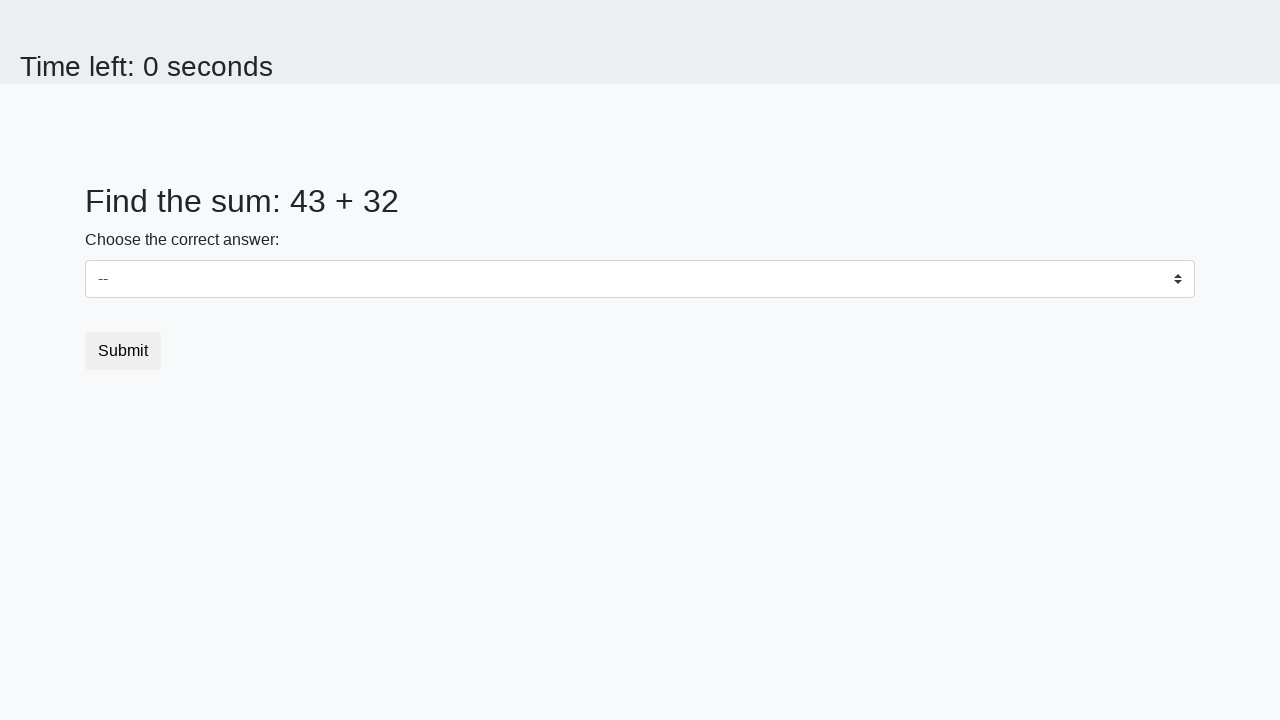

Selected sum value '75' from dropdown menu on #dropdown
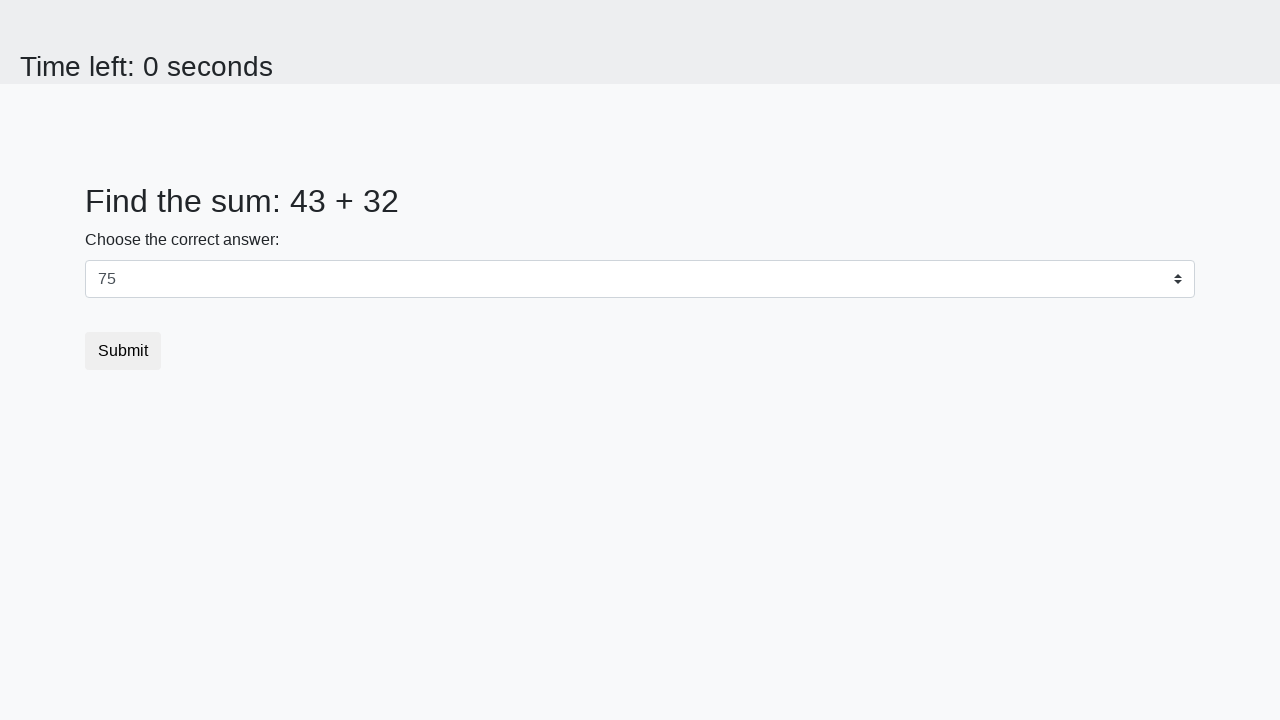

Clicked submit button to submit the form at (123, 351) on button
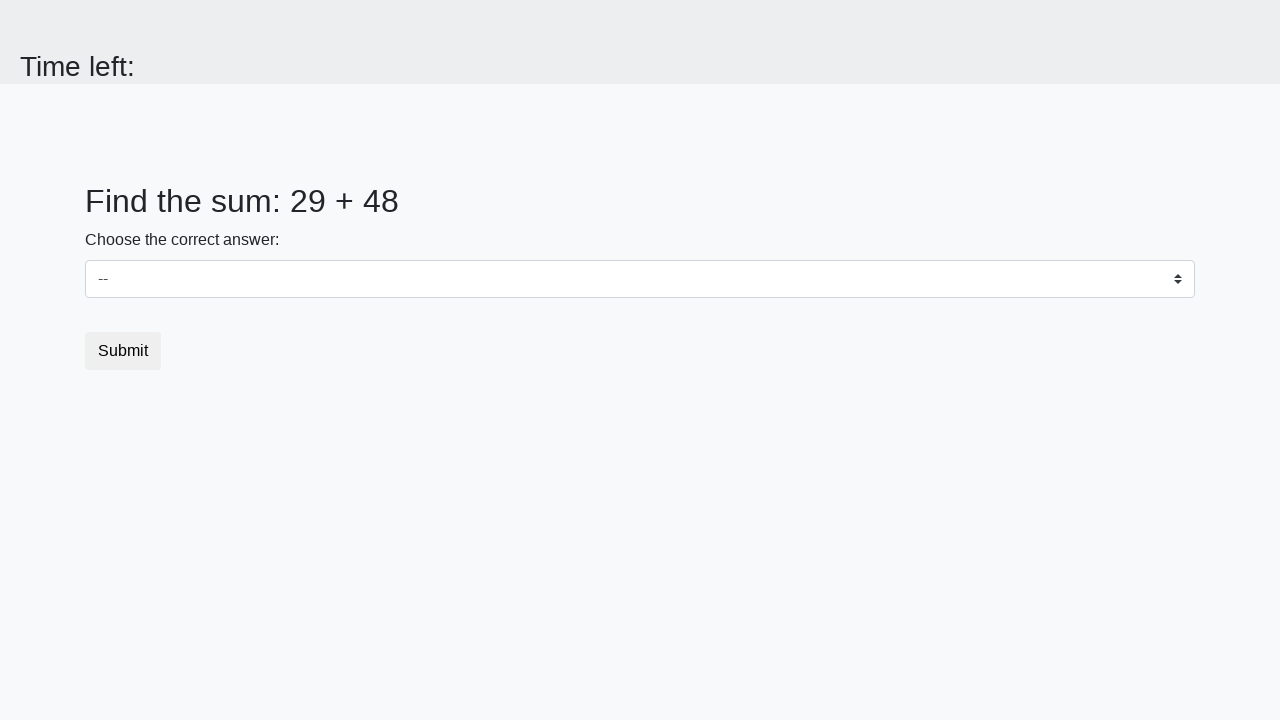

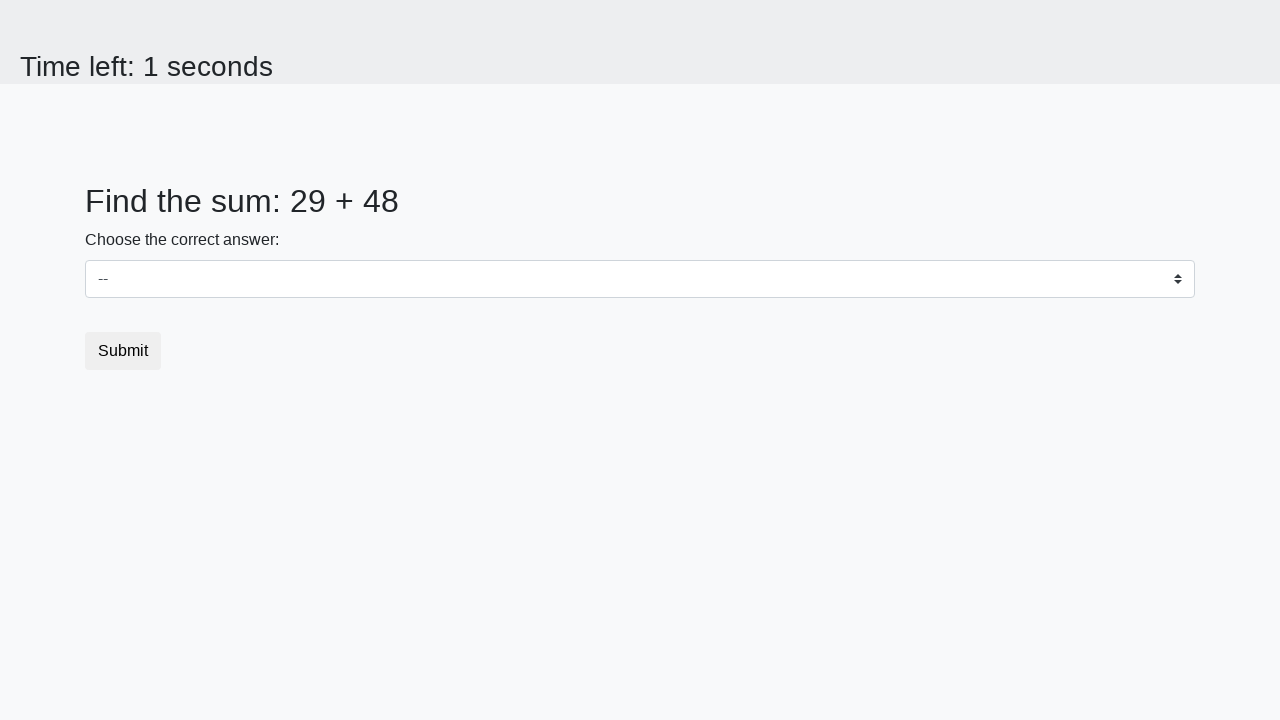